Tests a TodoMVC application by creating multiple tasks, editing them, marking as complete, and clearing completed tasks

Starting URL: http://todomvc4tasj.herokuapp.com/#

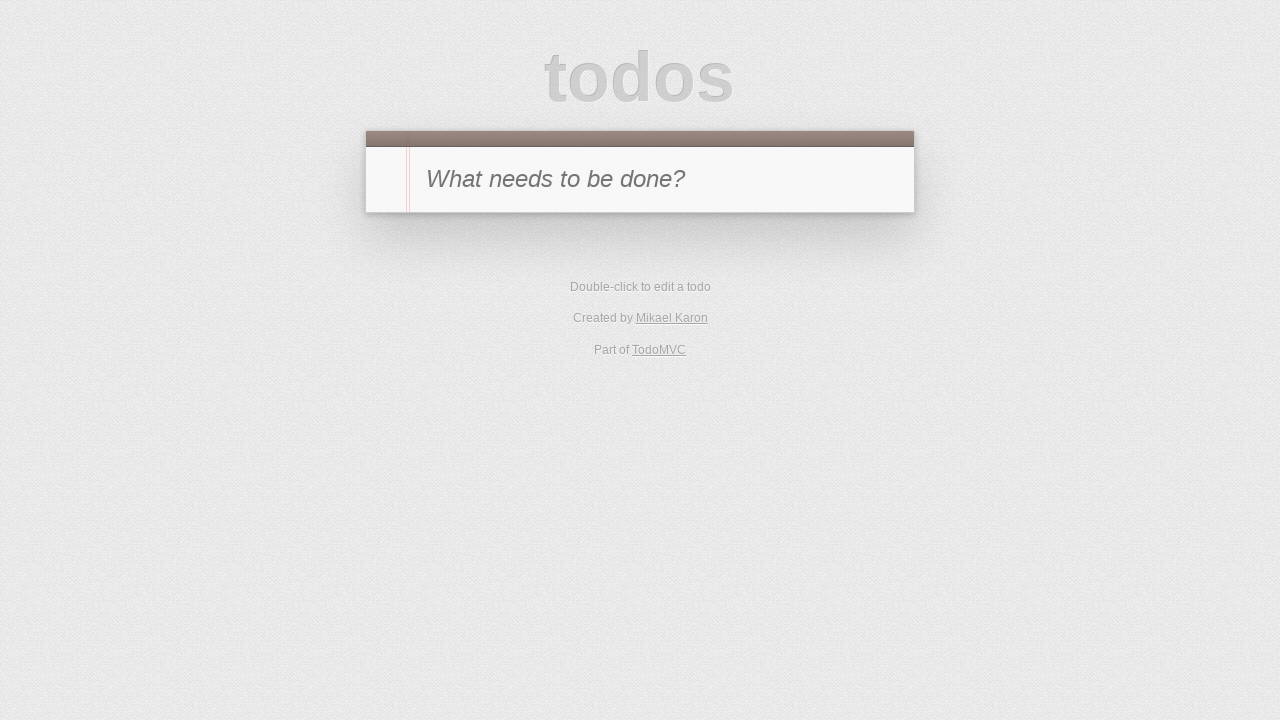

Filled new-todo field with 'task1' on #new-todo
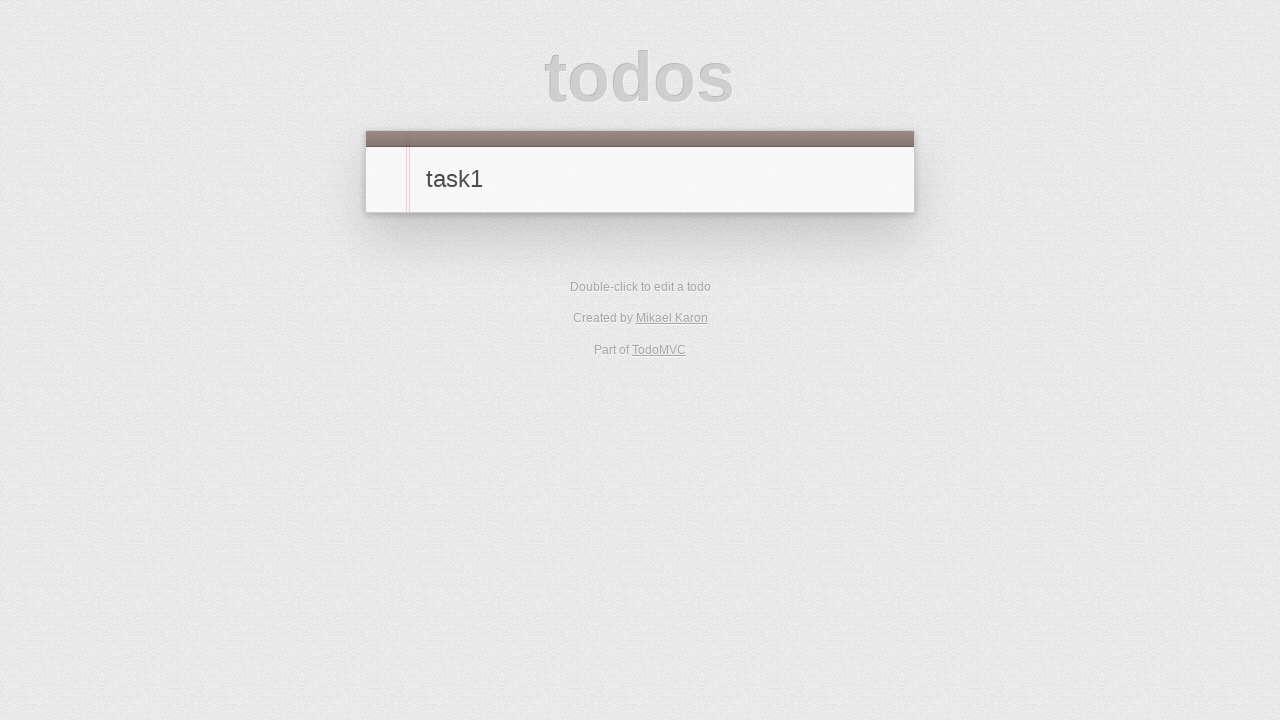

Pressed Enter to create task1 on #new-todo
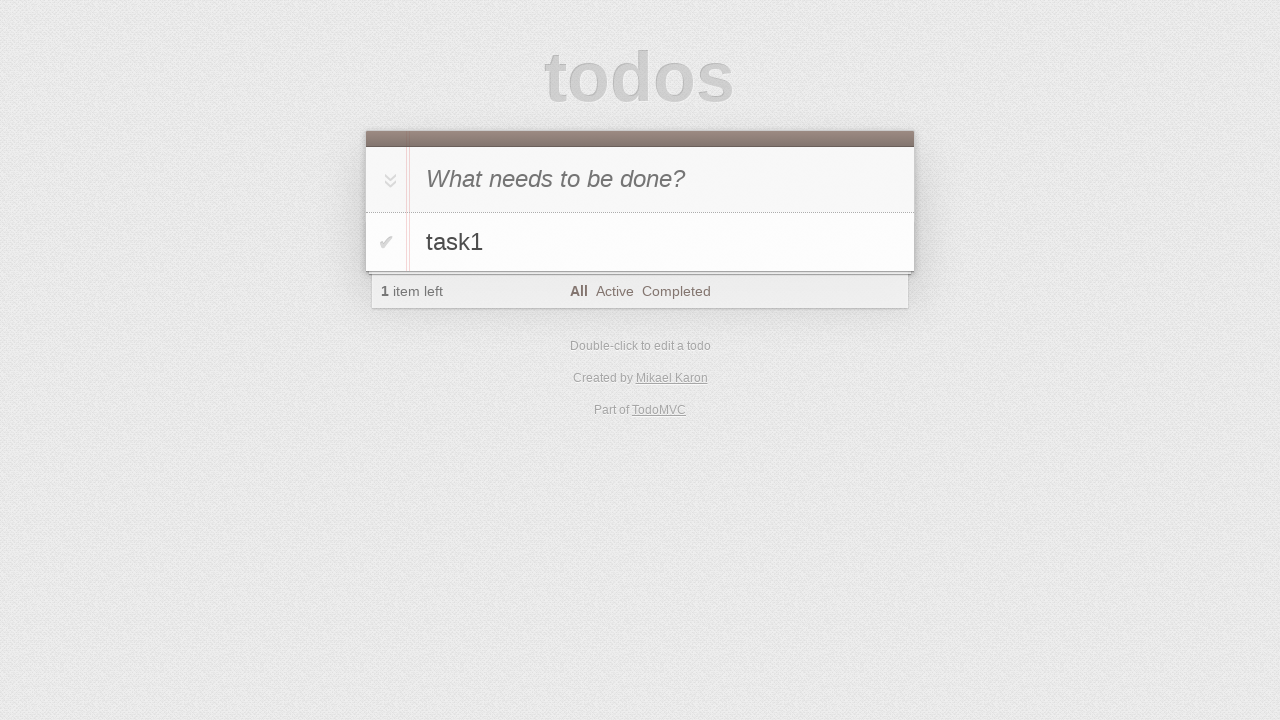

Filled new-todo field with 'task2' on #new-todo
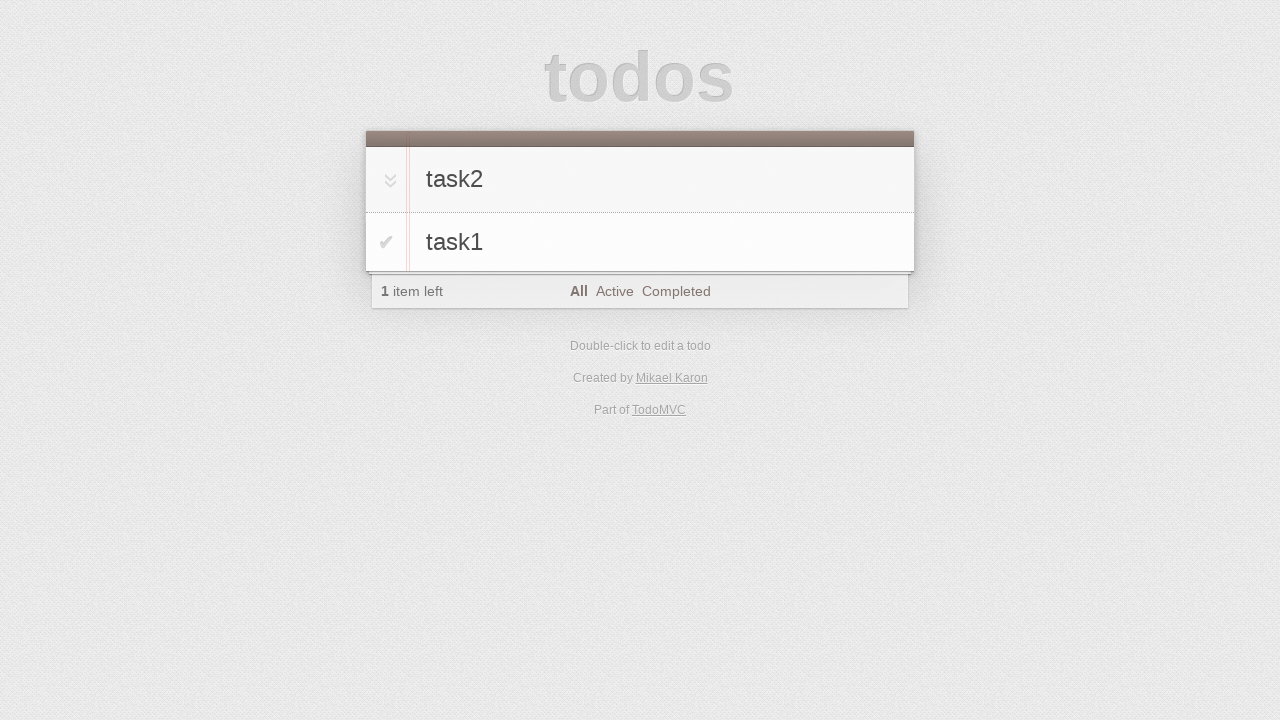

Pressed Enter to create task2 on #new-todo
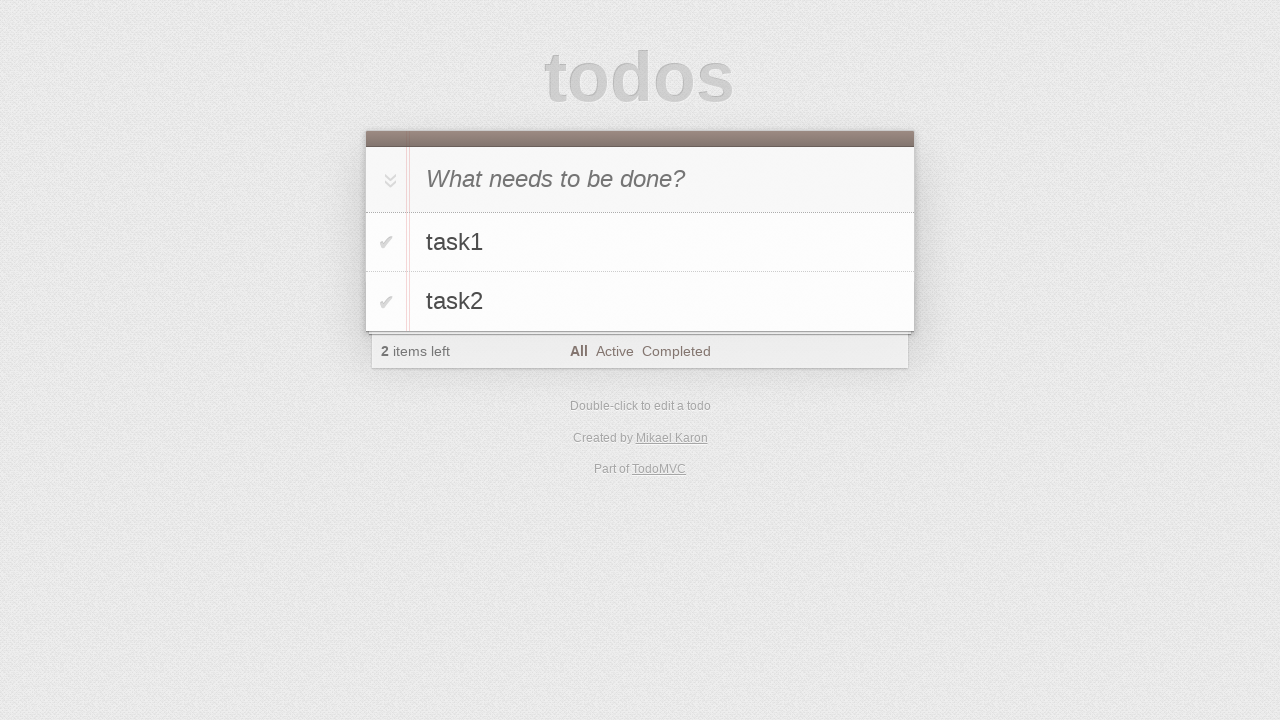

Filled new-todo field with 'task3' on #new-todo
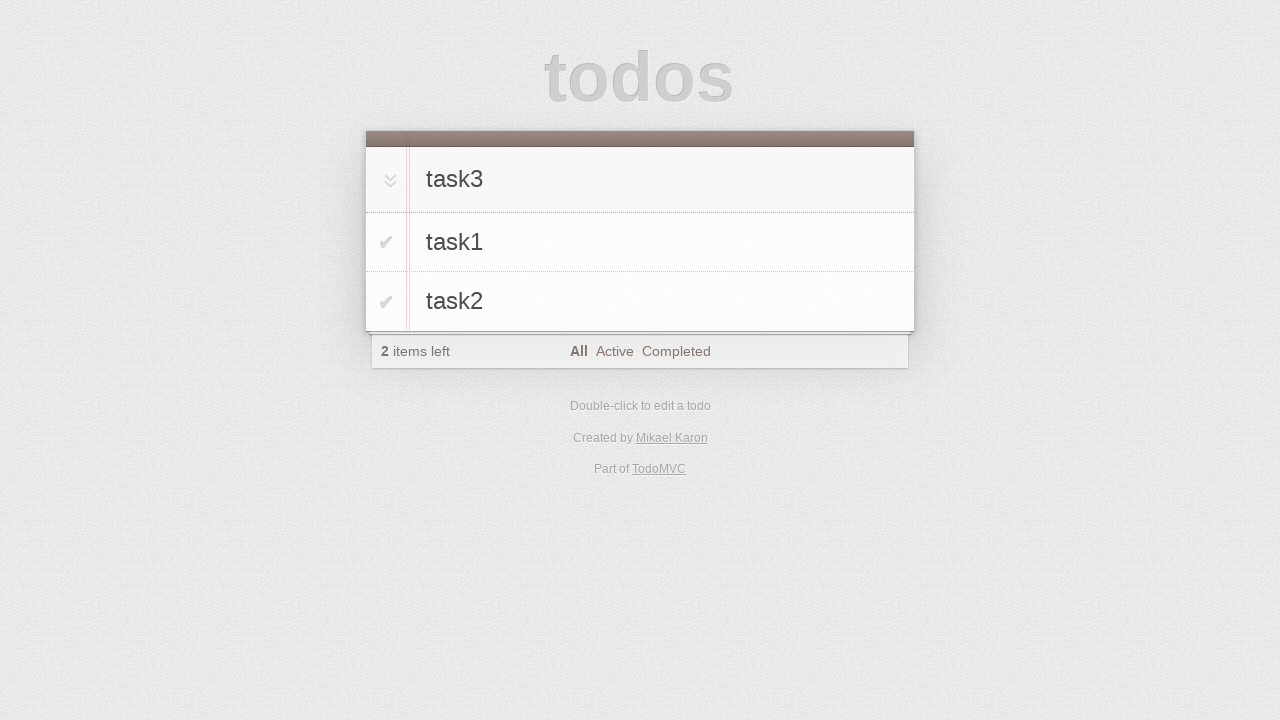

Pressed Enter to create task3 on #new-todo
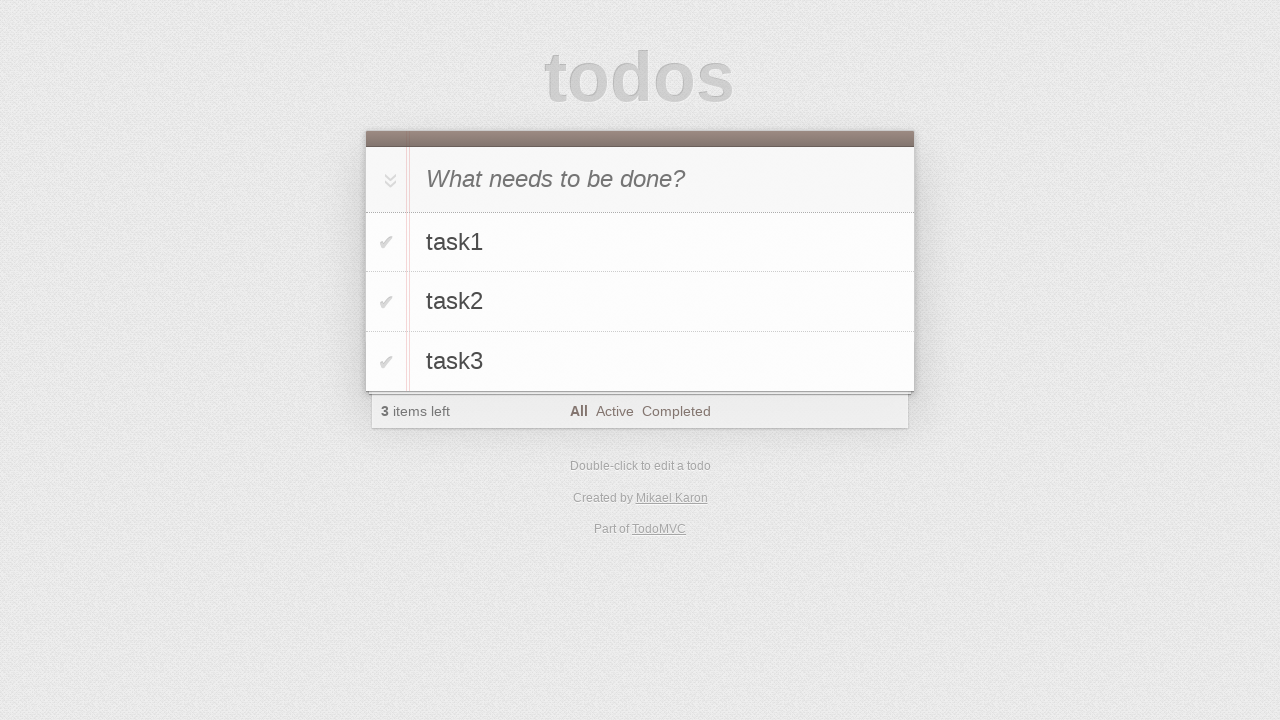

Filled new-todo field with 'task4' on #new-todo
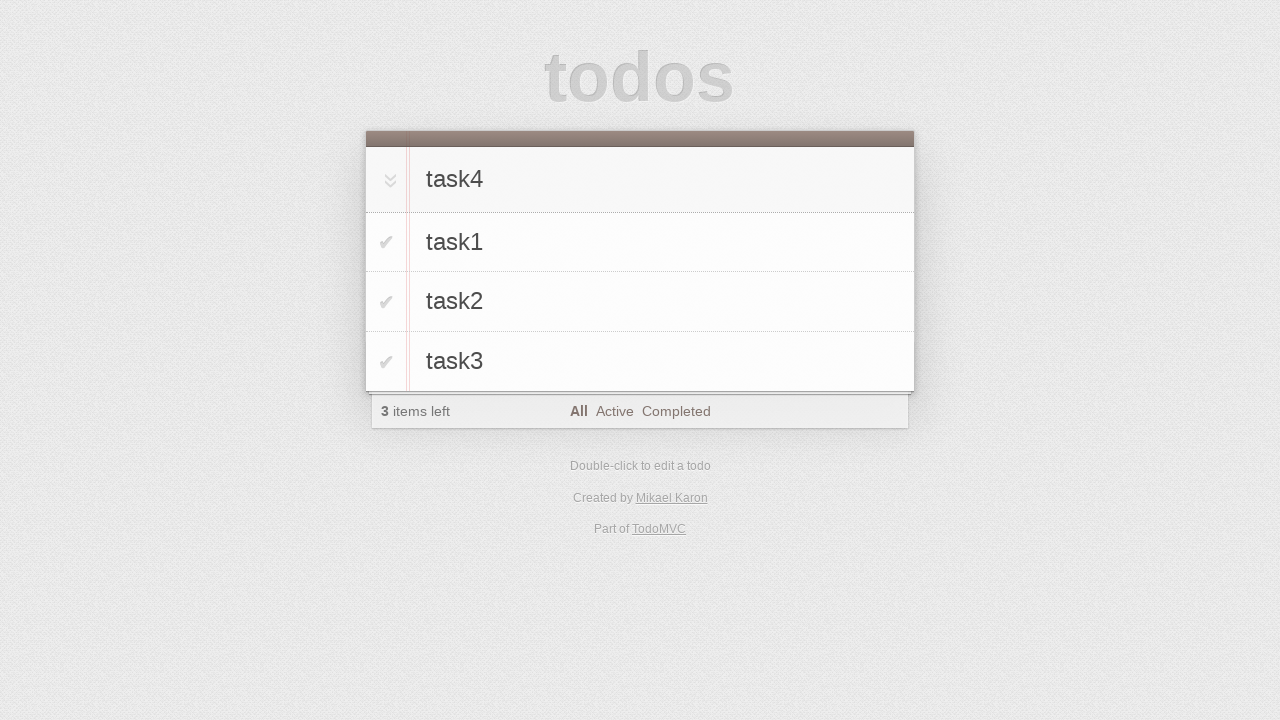

Pressed Enter to create task4 on #new-todo
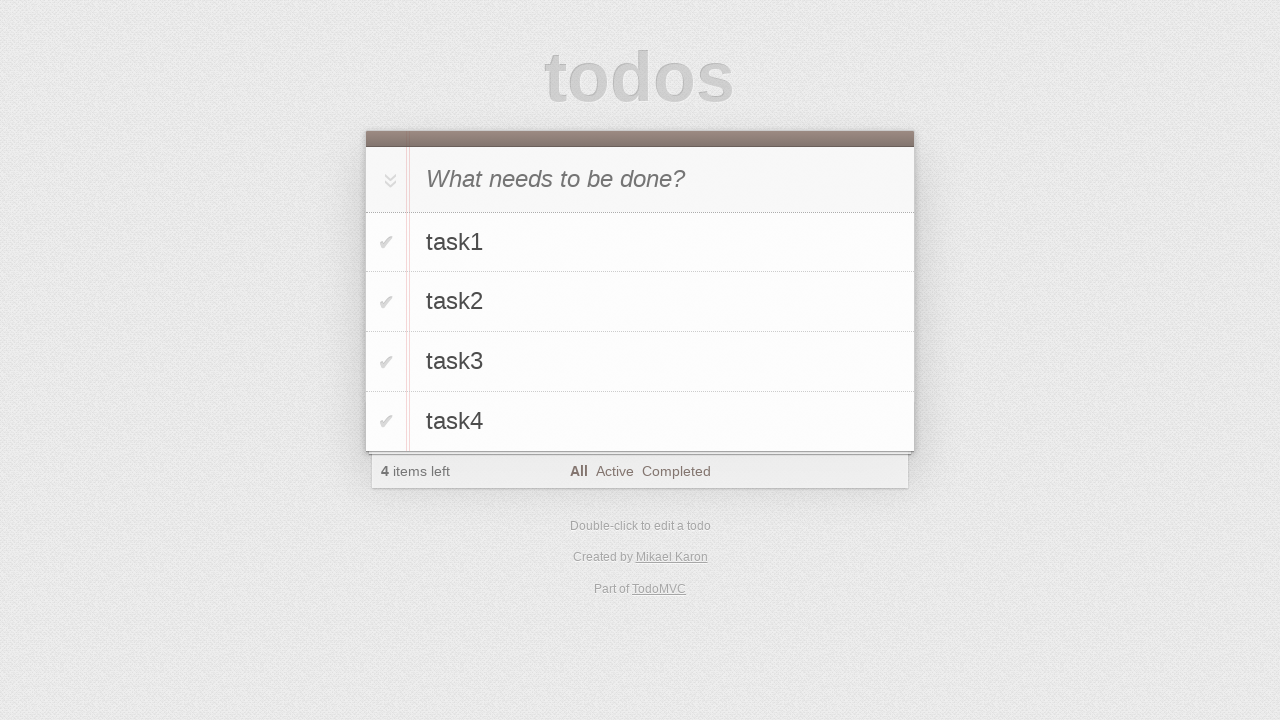

Clicked on task2 label at (662, 302) on xpath=//div[contains(label/text(),'task2')]/label
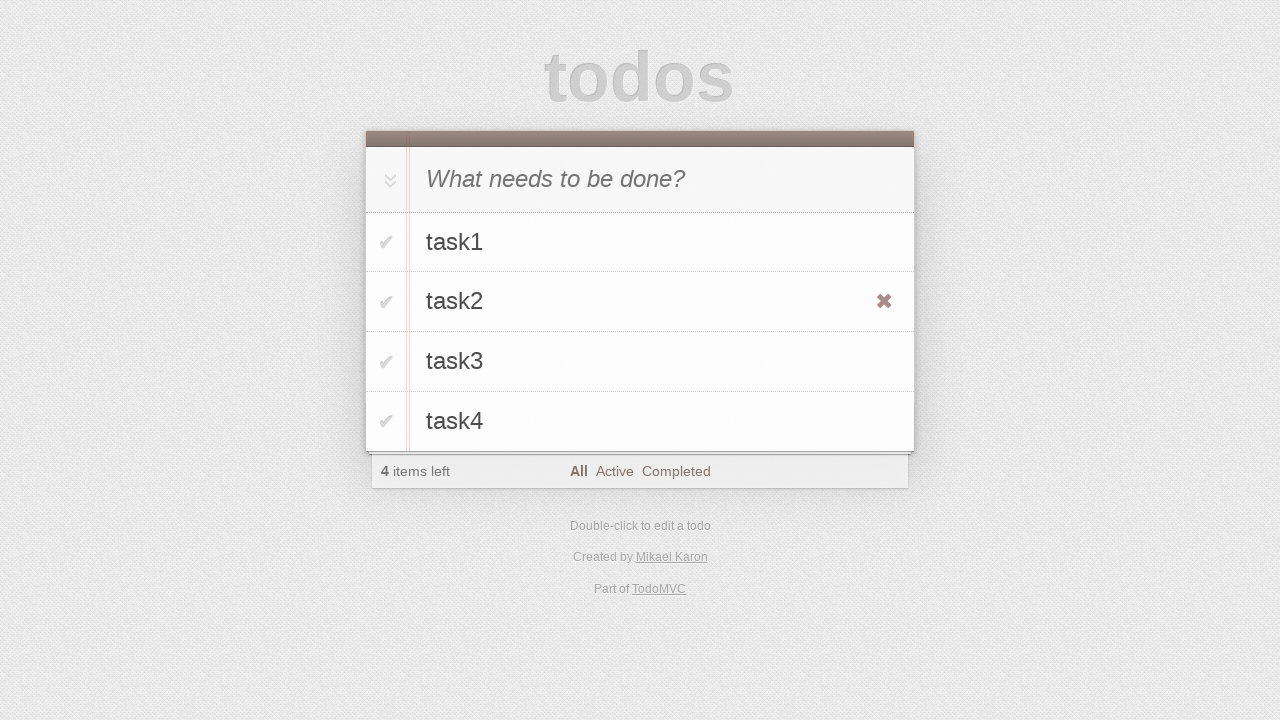

Clicked delete button for task2 at (884, 302) on xpath=//div[contains(label/text(),'task2')]/button
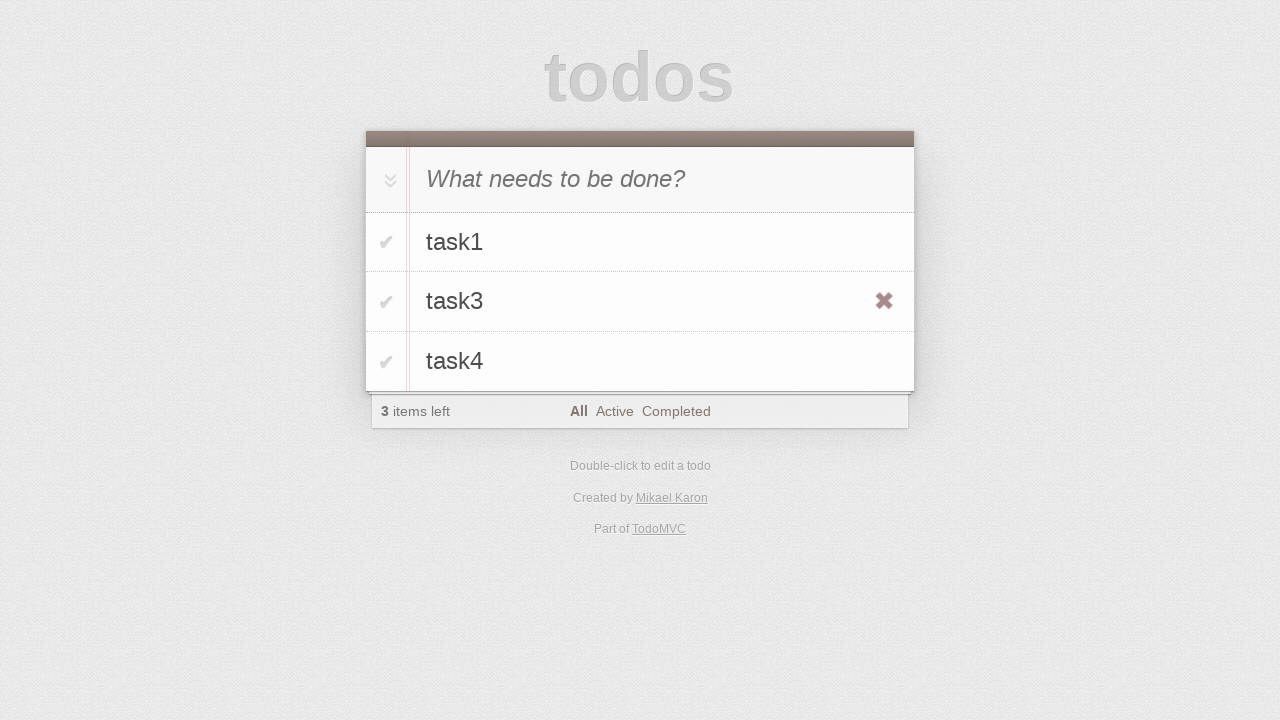

Clicked on task4 label at (662, 362) on xpath=//div[contains(label/text(),'task4')]/label
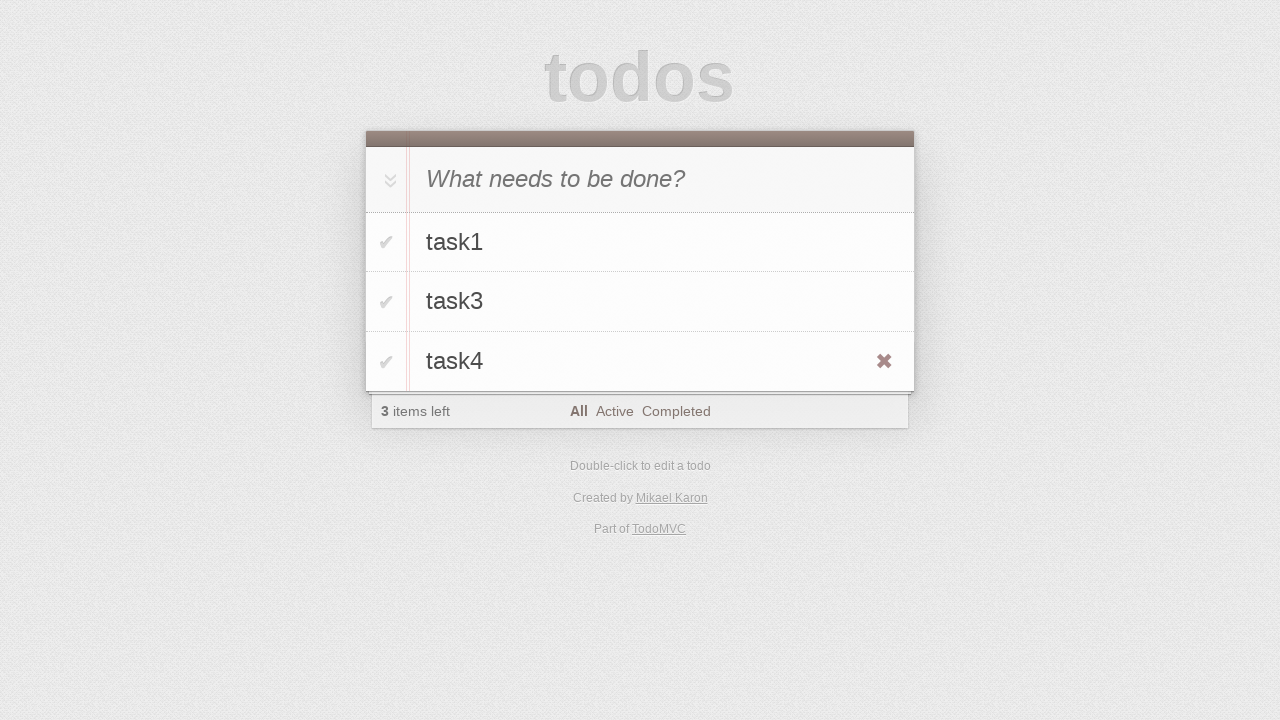

Clicked checkbox to mark task4 as complete at (386, 362) on xpath=//div[contains(label/text(),'task4')]/input
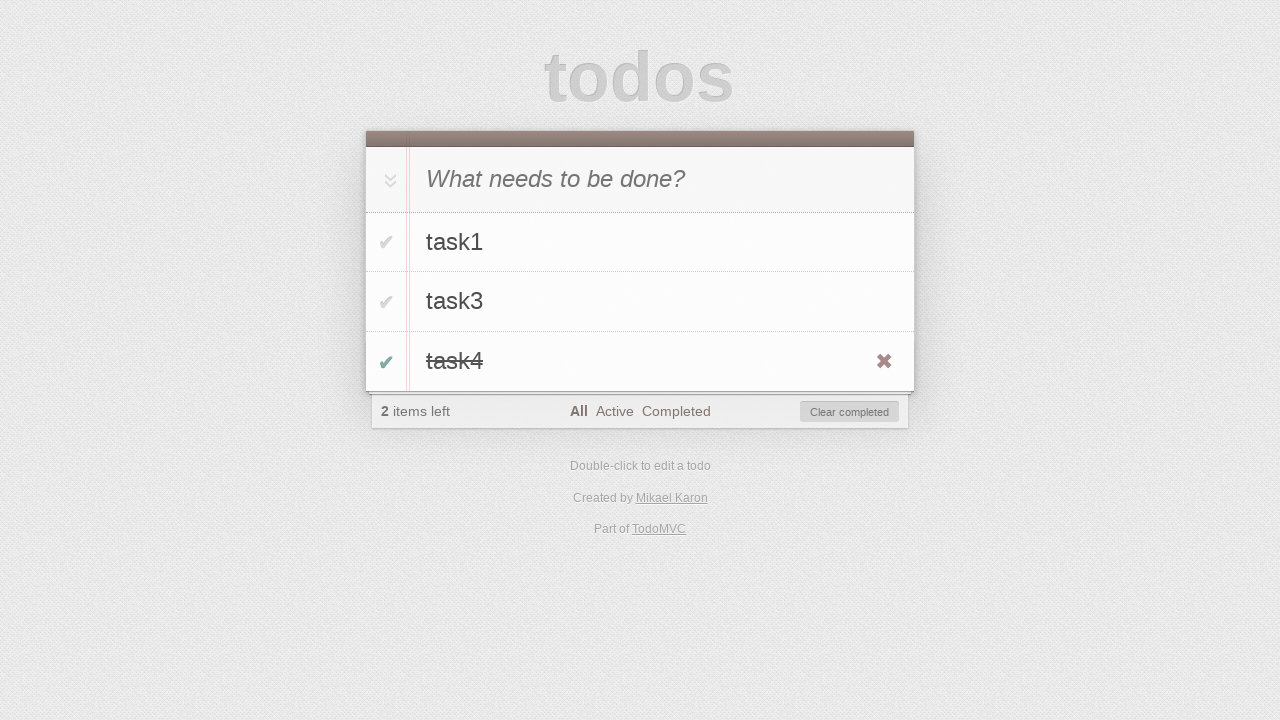

Clicked clear-completed button to remove completed tasks at (850, 412) on #clear-completed
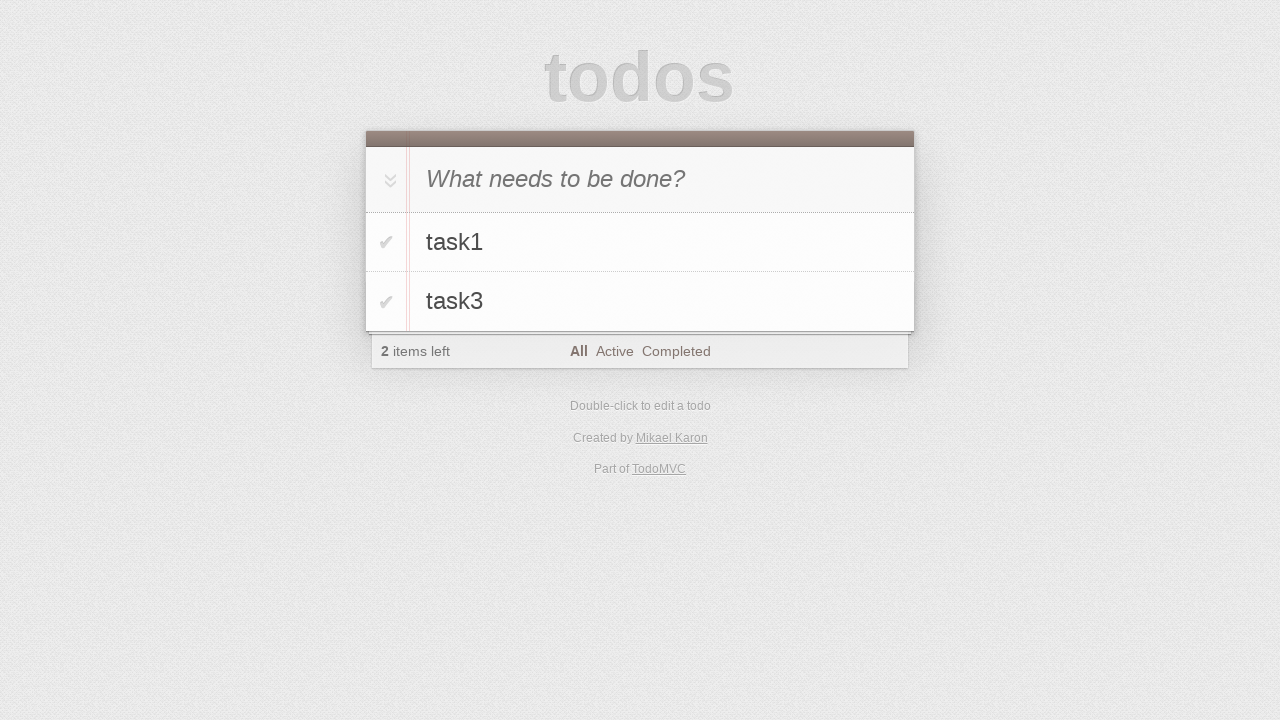

Clicked toggle-all button to mark all remaining tasks as complete at (388, 180) on #toggle-all
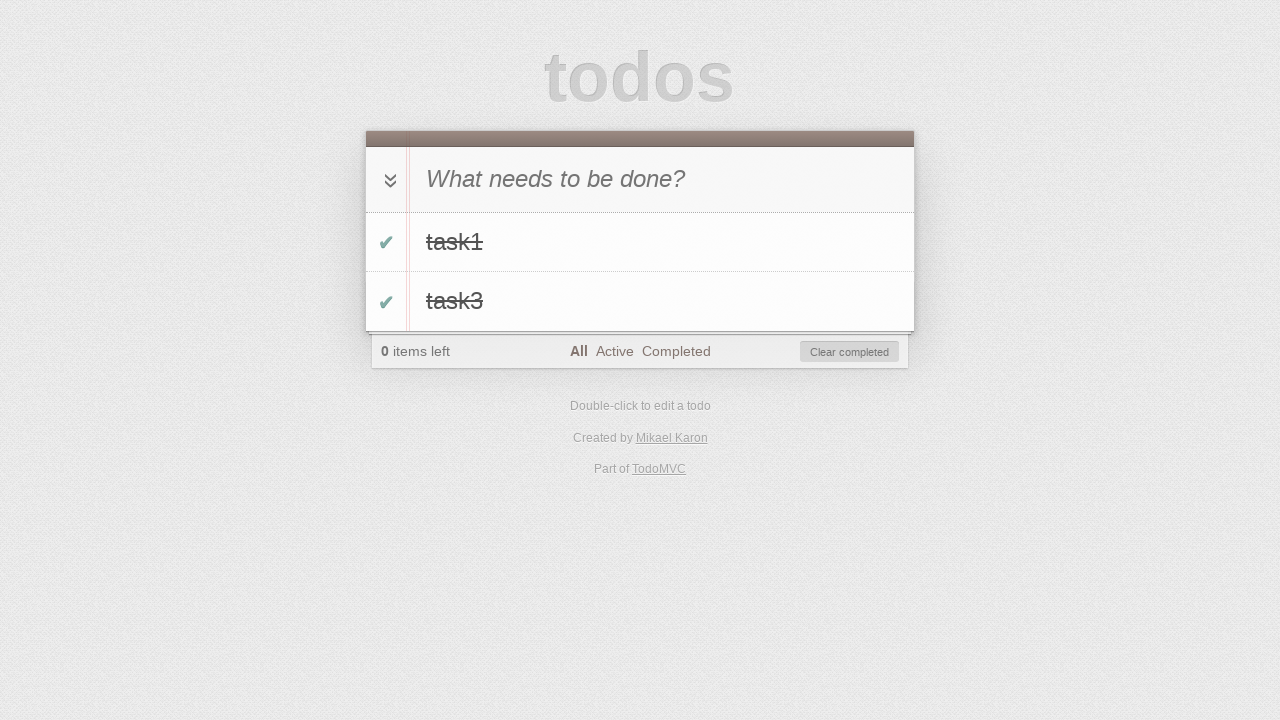

Clicked clear-completed button to remove all tasks at (850, 352) on #clear-completed
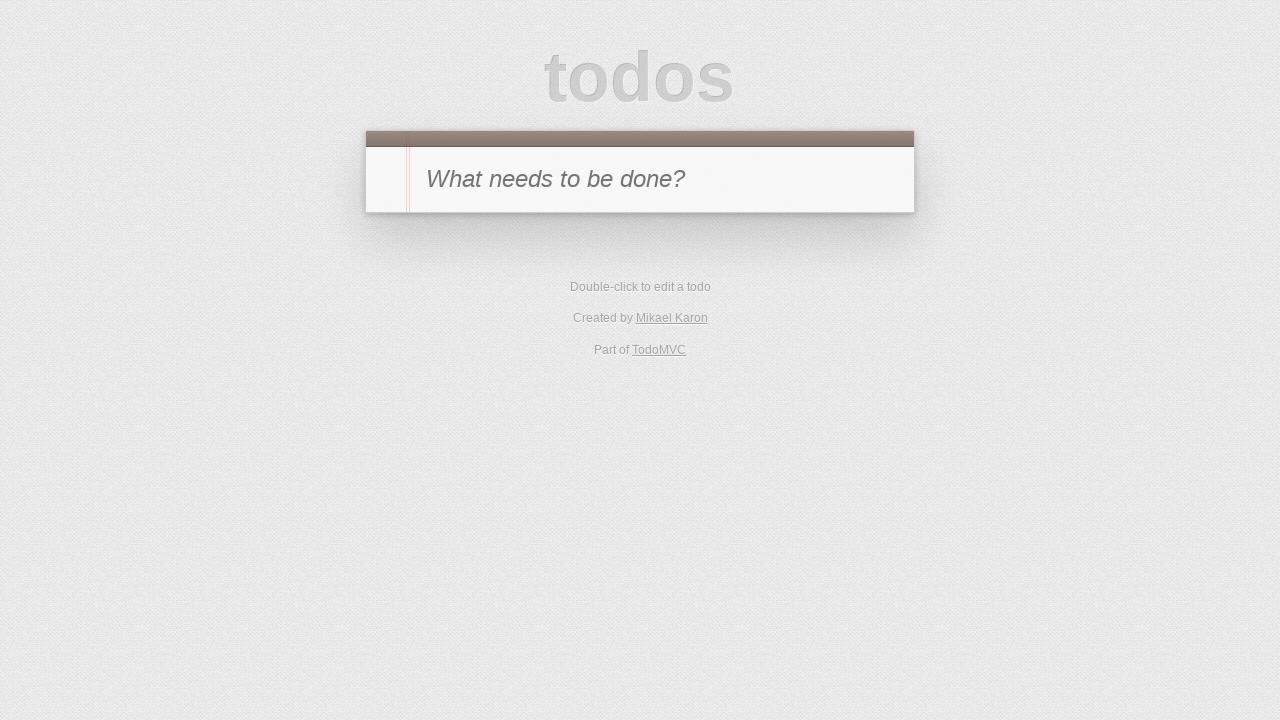

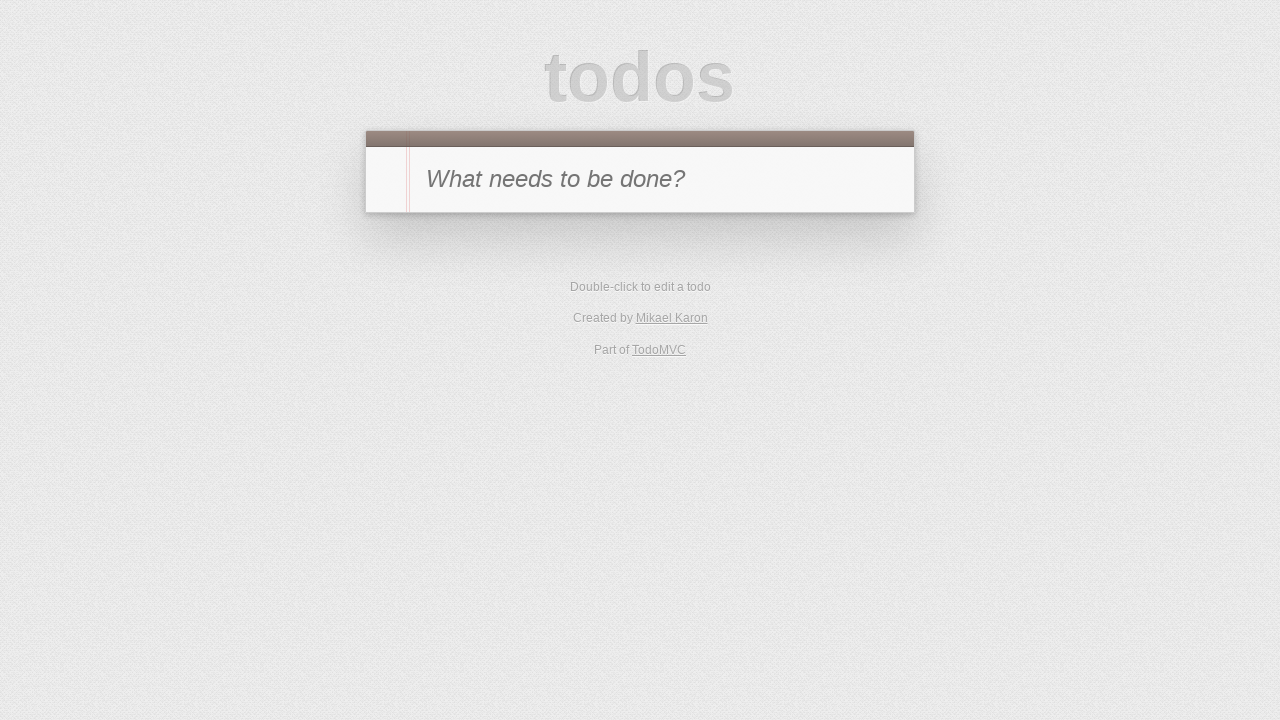